Tests a doubles maker application by selecting court and player options, creating a game table, and verifying waiting players are displayed

Starting URL: http://tutti2056.github.io/doubles_maker/

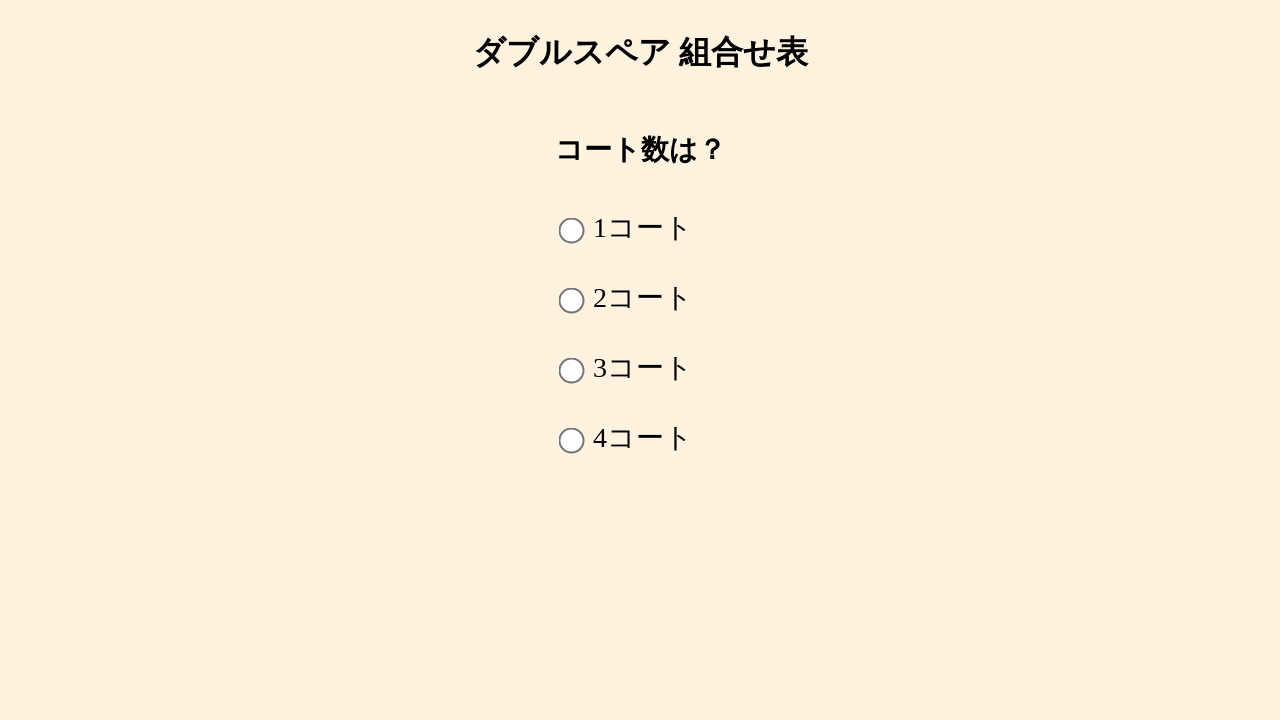

Clicked court 2 option at (572, 301) on #court2
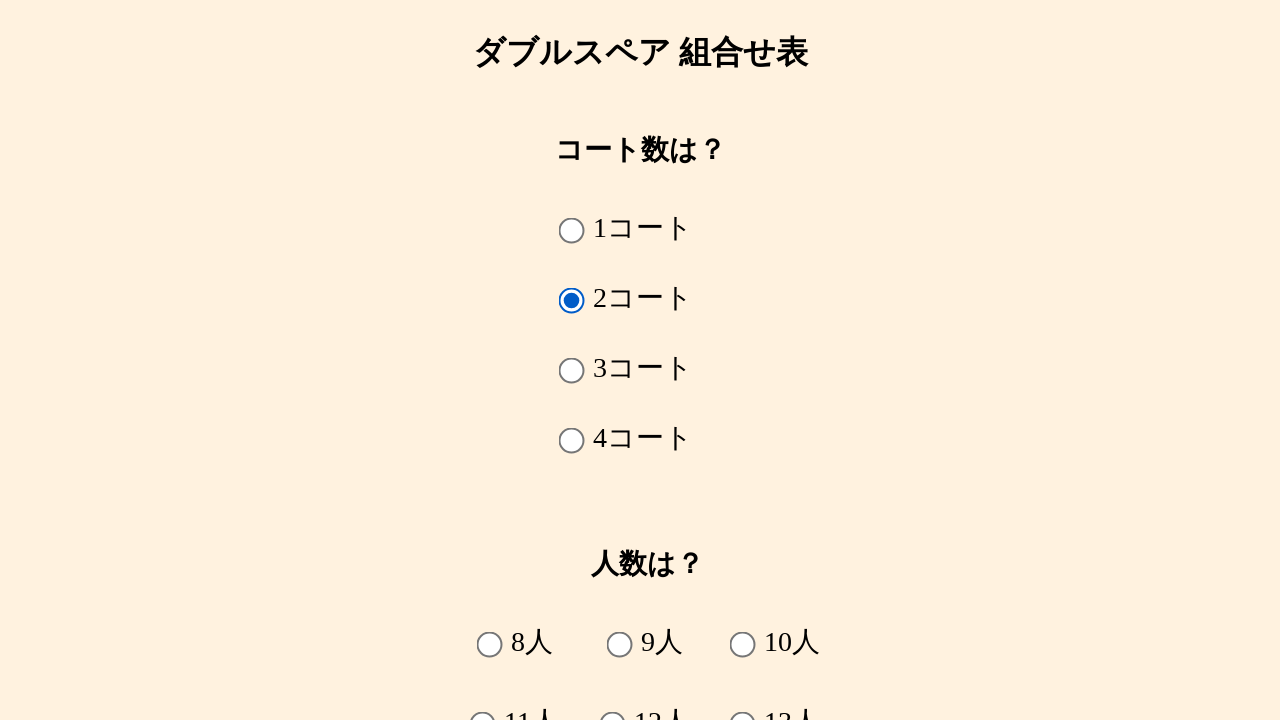

Player options loaded
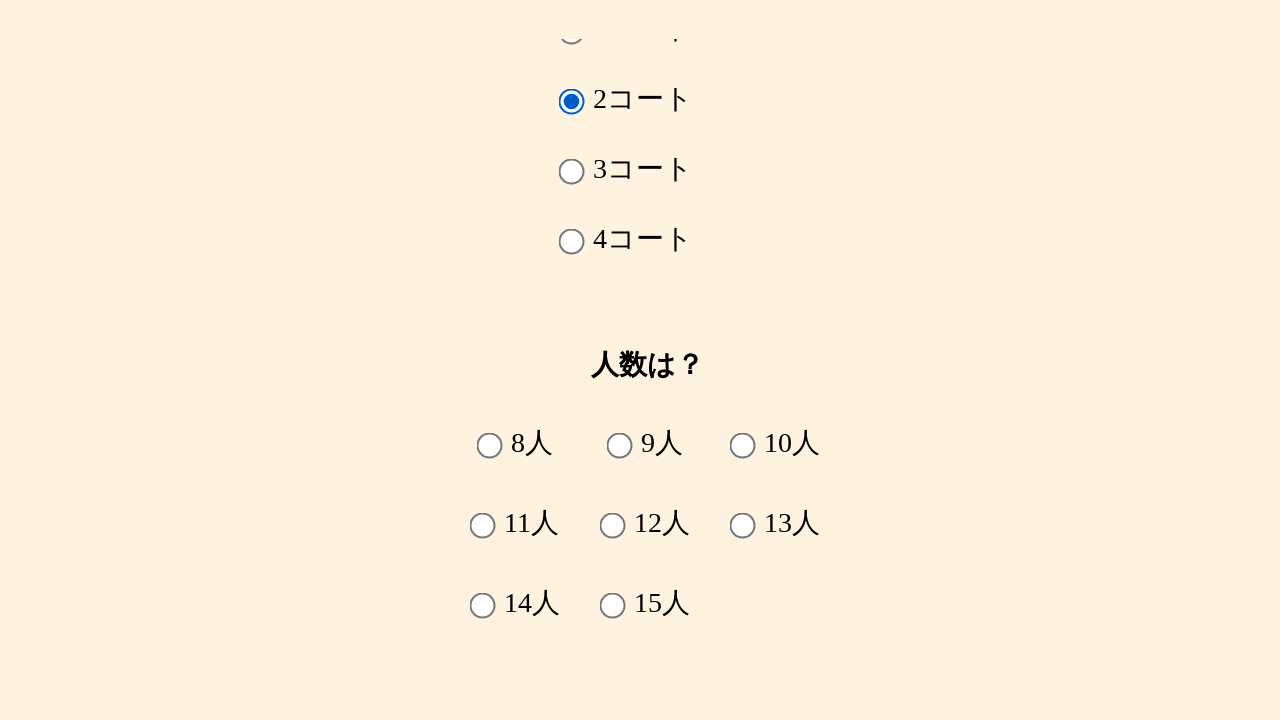

Selected 12 players option at (612, 482) on #player12
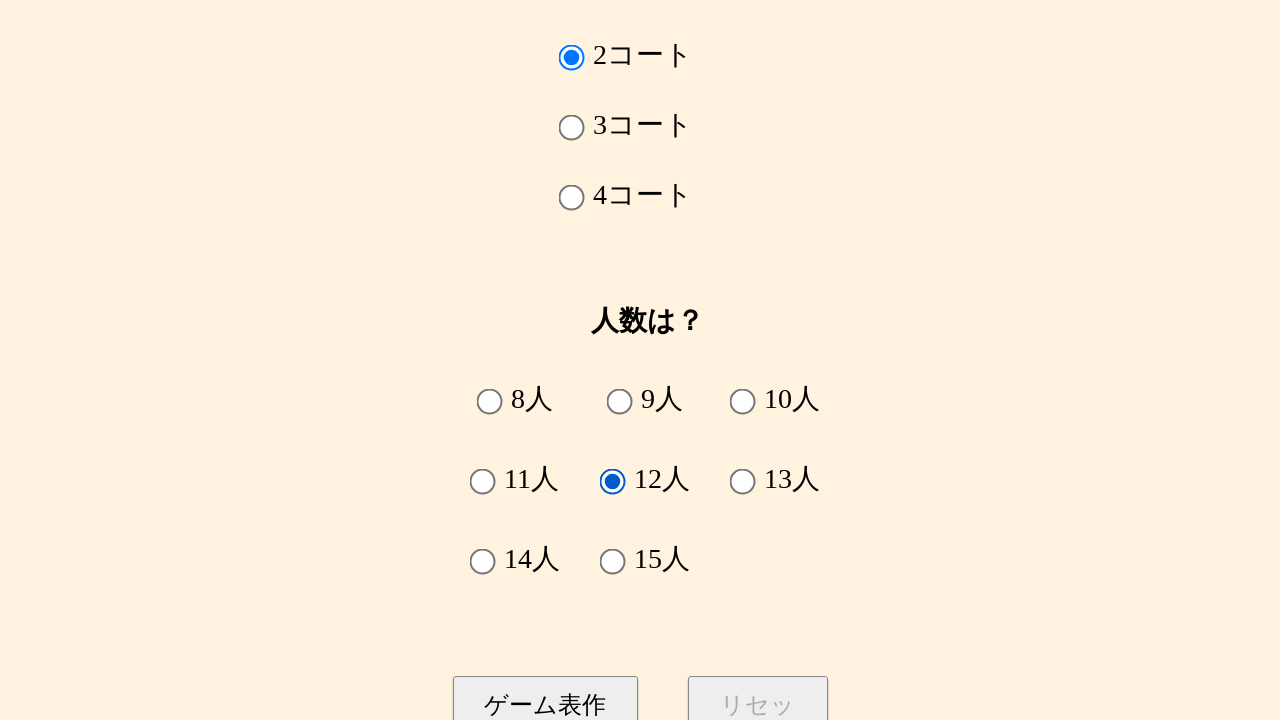

Clicked create button to generate game table at (545, 575) on #create
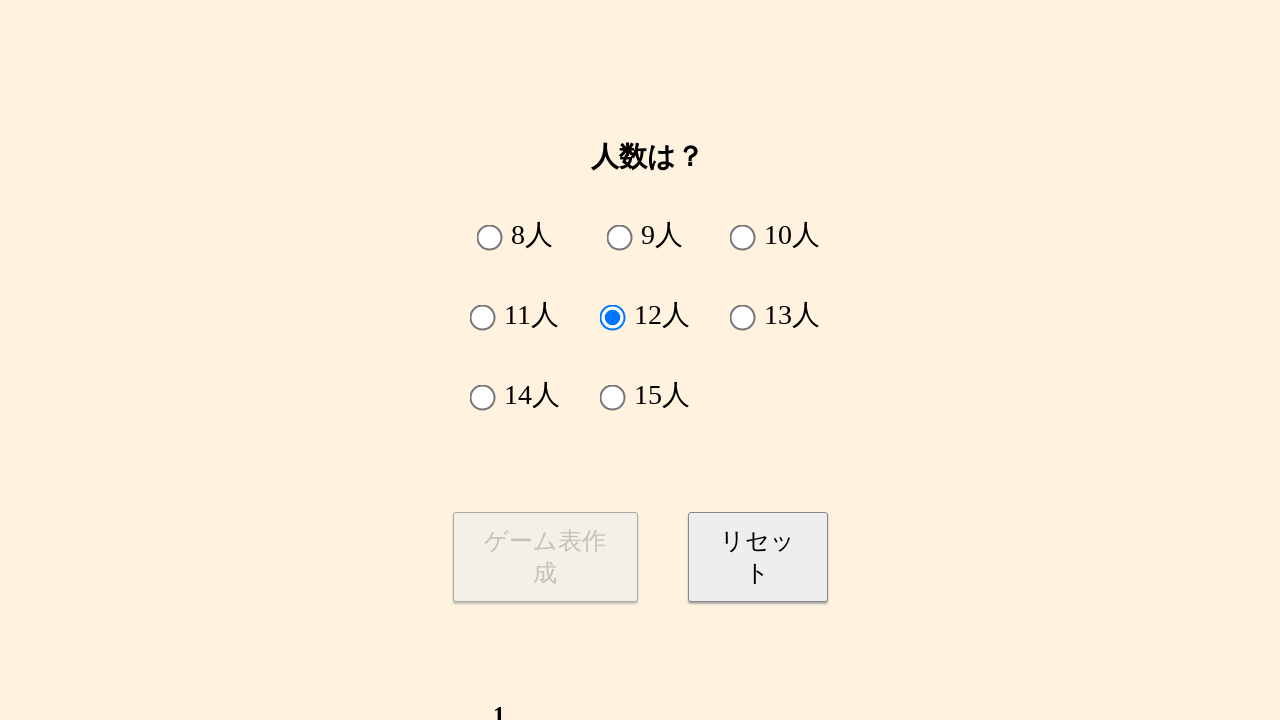

Waiting list generated and visible
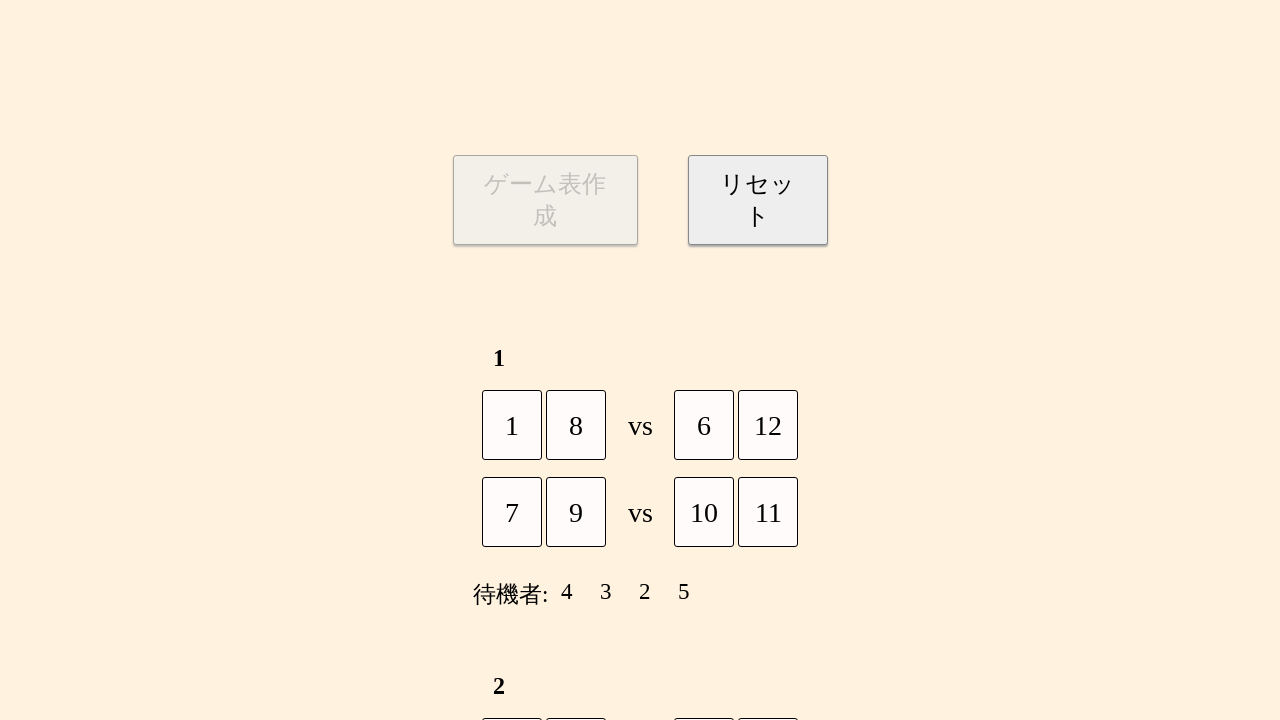

Retrieved 80 waiting player elements
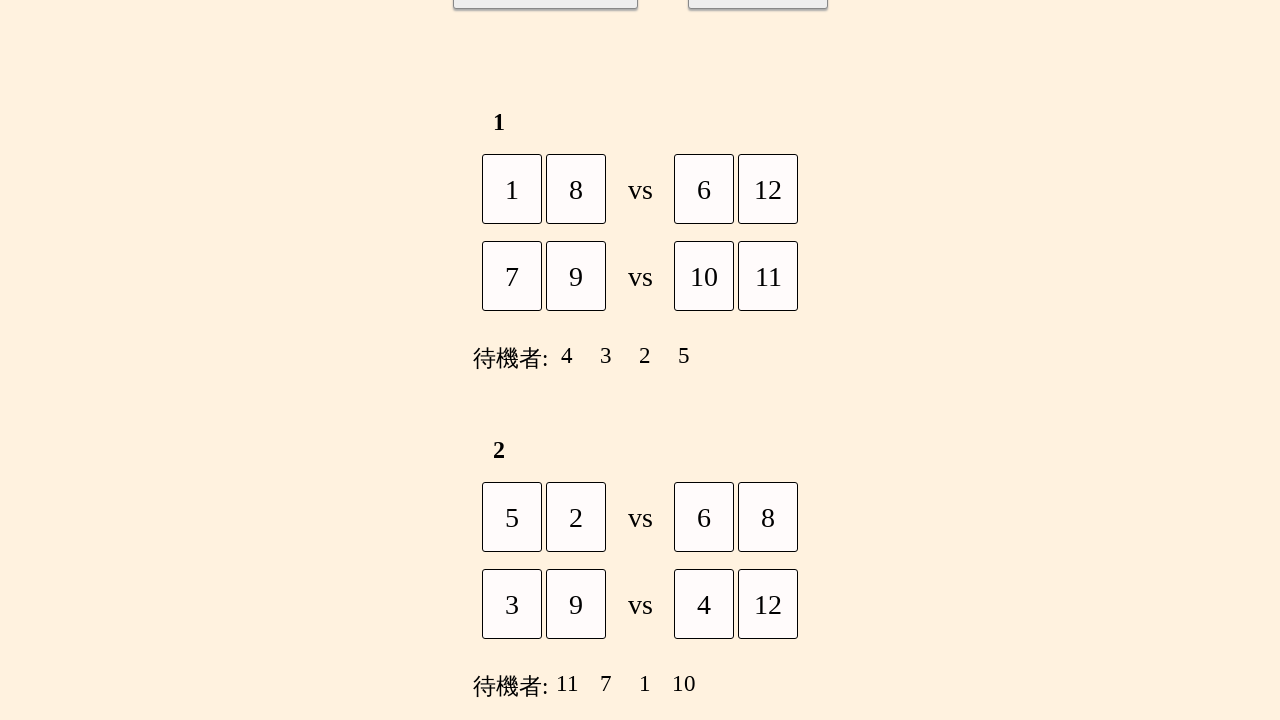

Verified that waiting players are displayed
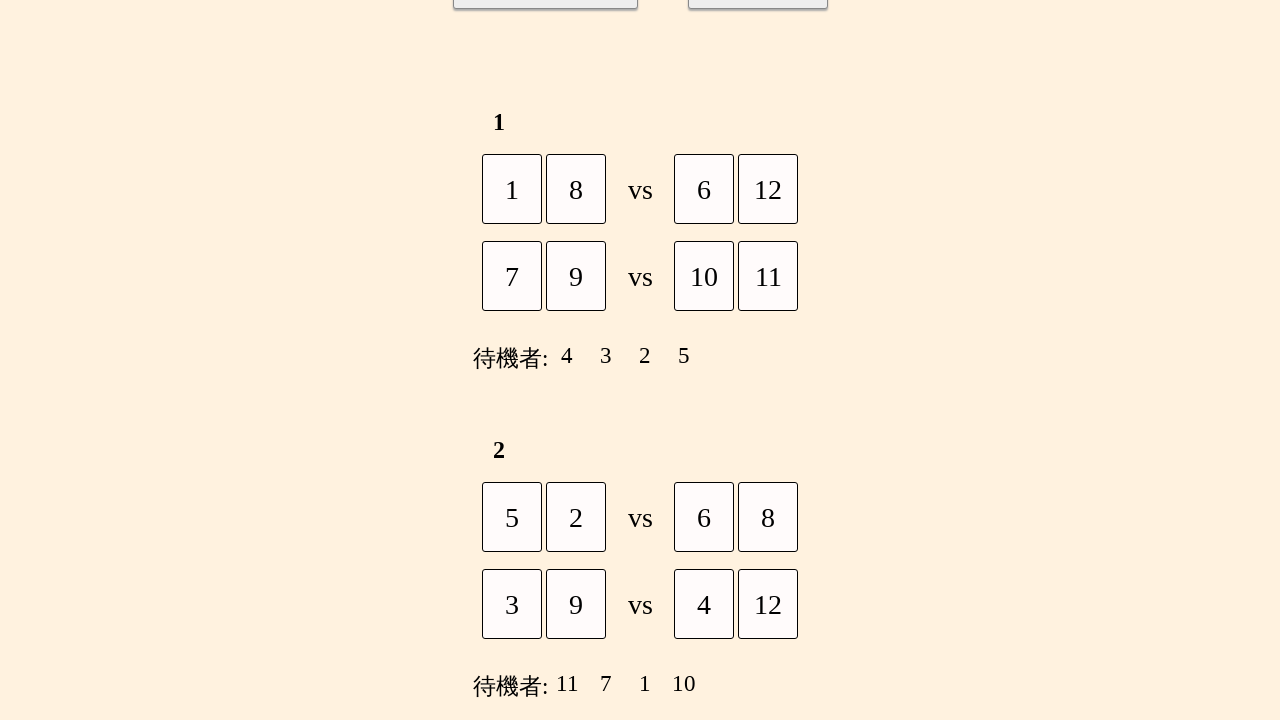

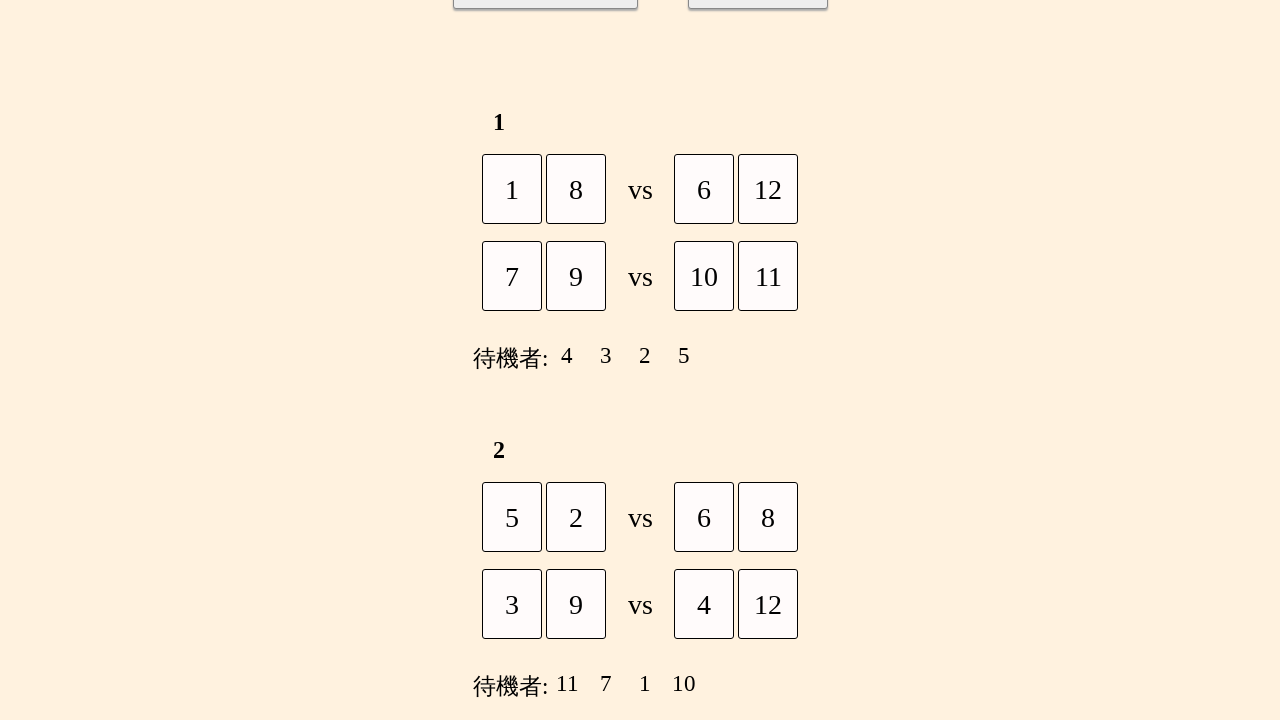